Clicks on the letter F link to filter programming languages starting with F

Starting URL: https://www.99-bottles-of-beer.net/abc.html

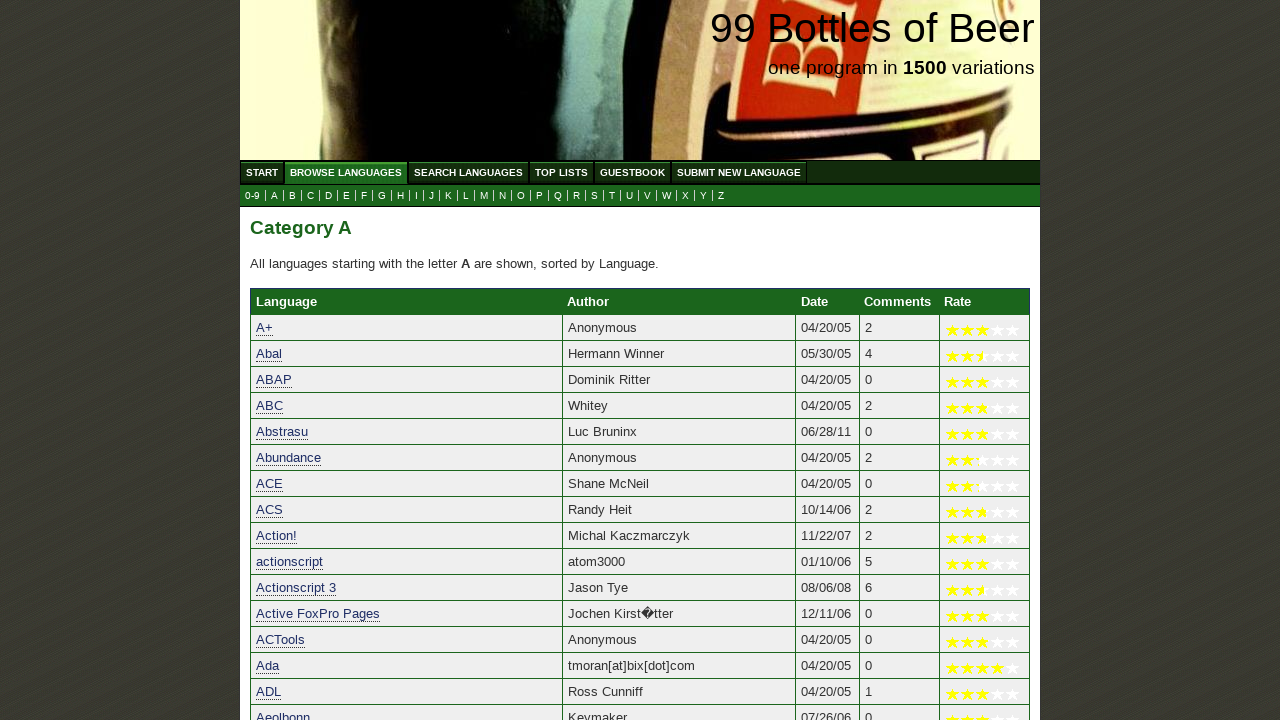

Clicked on the letter F link to filter programming languages starting with F at (364, 196) on a[href='f.html']
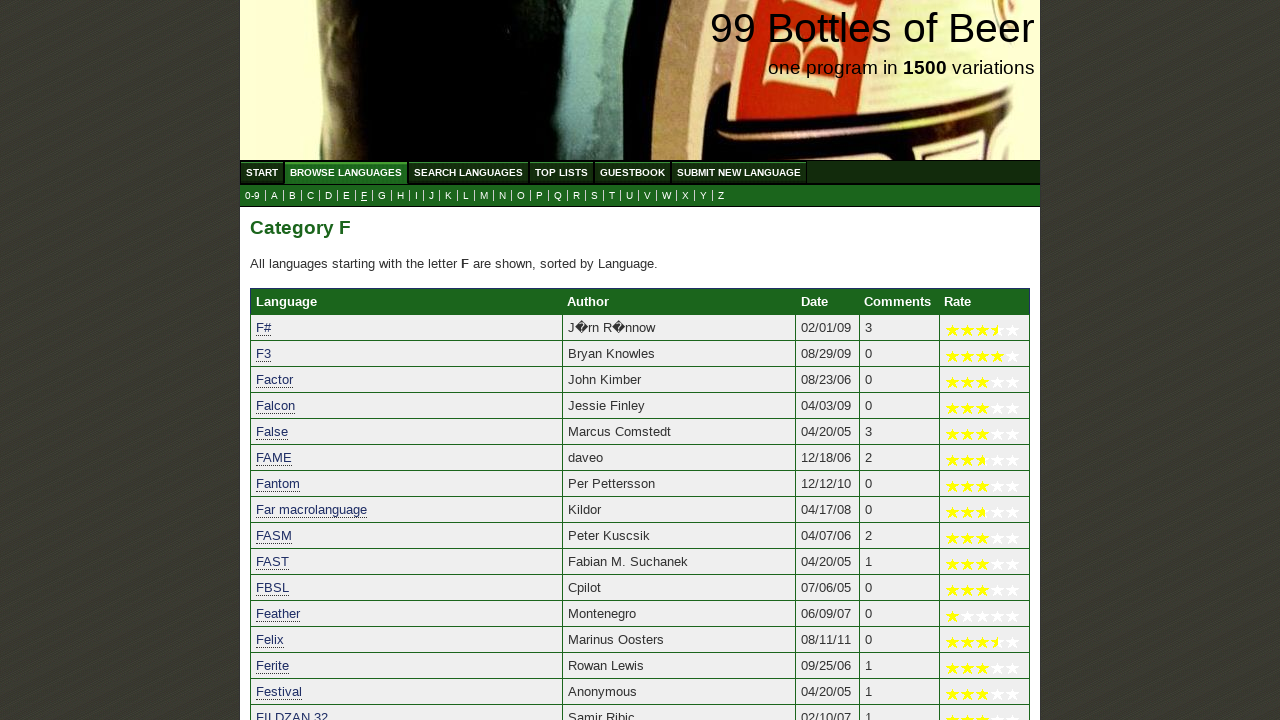

Programming languages starting with F loaded in results
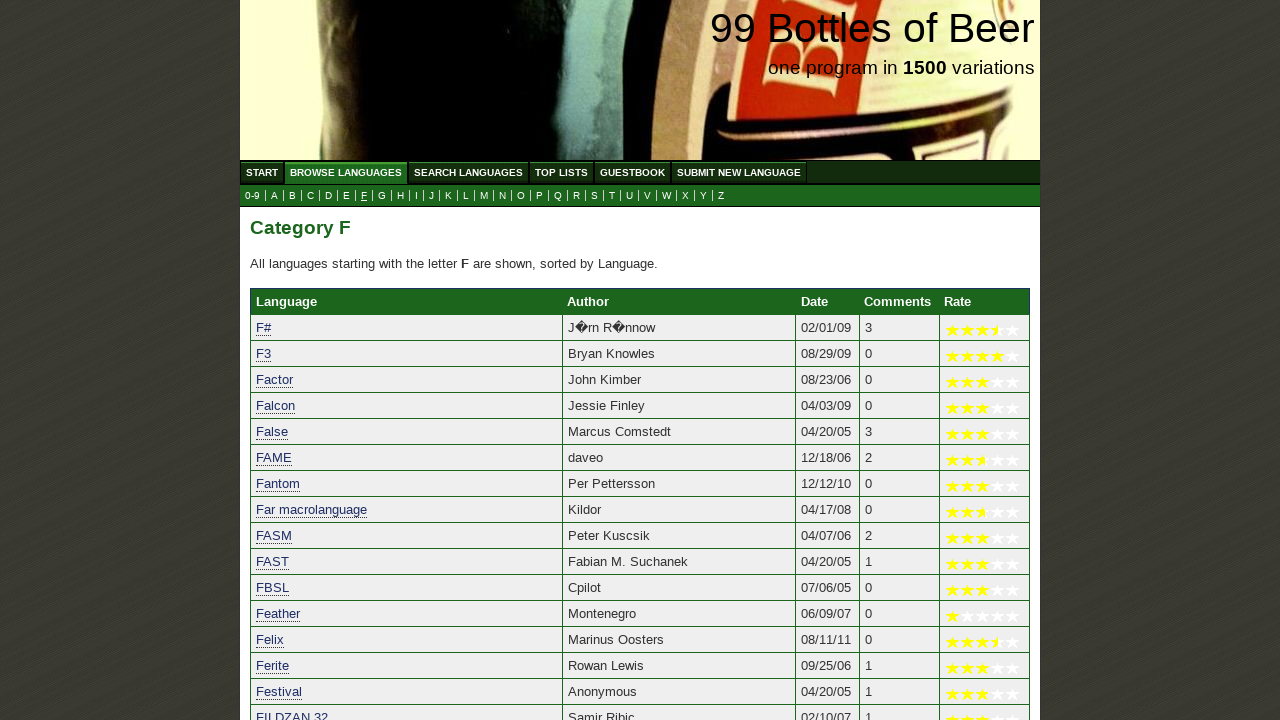

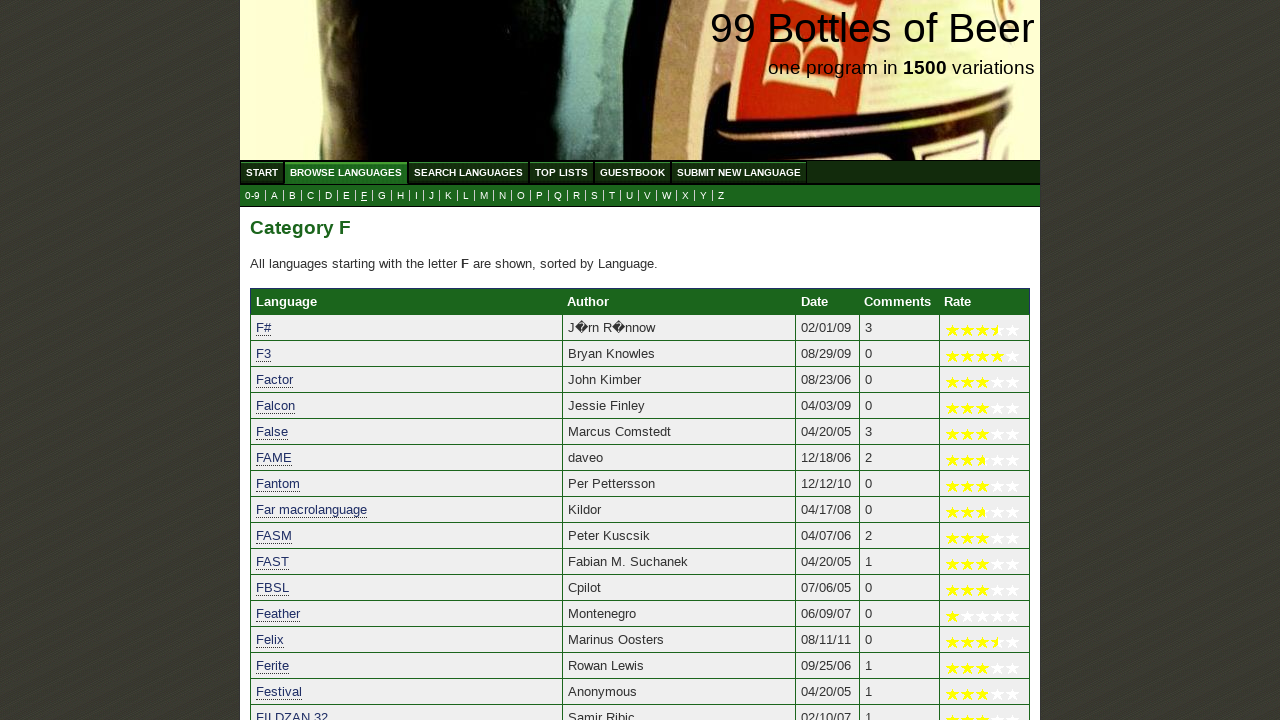